Tests navigation by clicking on the A/B Test link and verifying the page loads with an h3 header

Starting URL: https://the-internet.herokuapp.com/

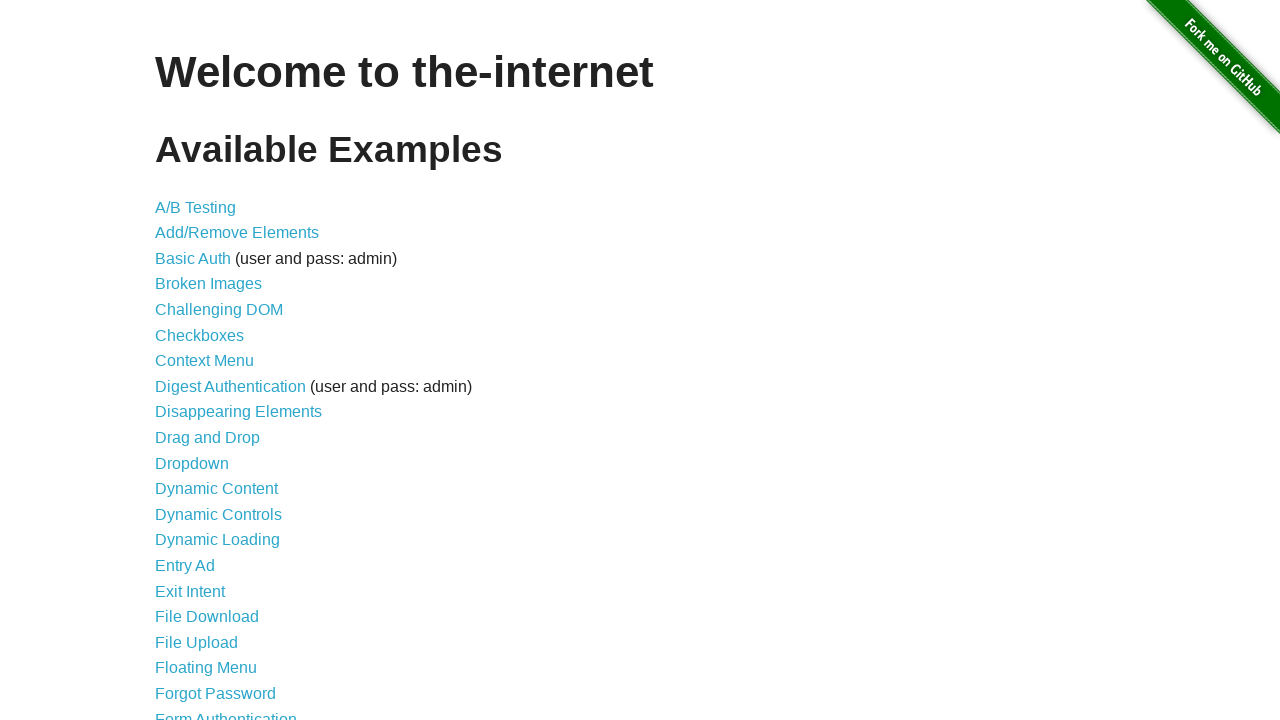

Clicked on A/B Test link at (196, 207) on a[href='/abtest']
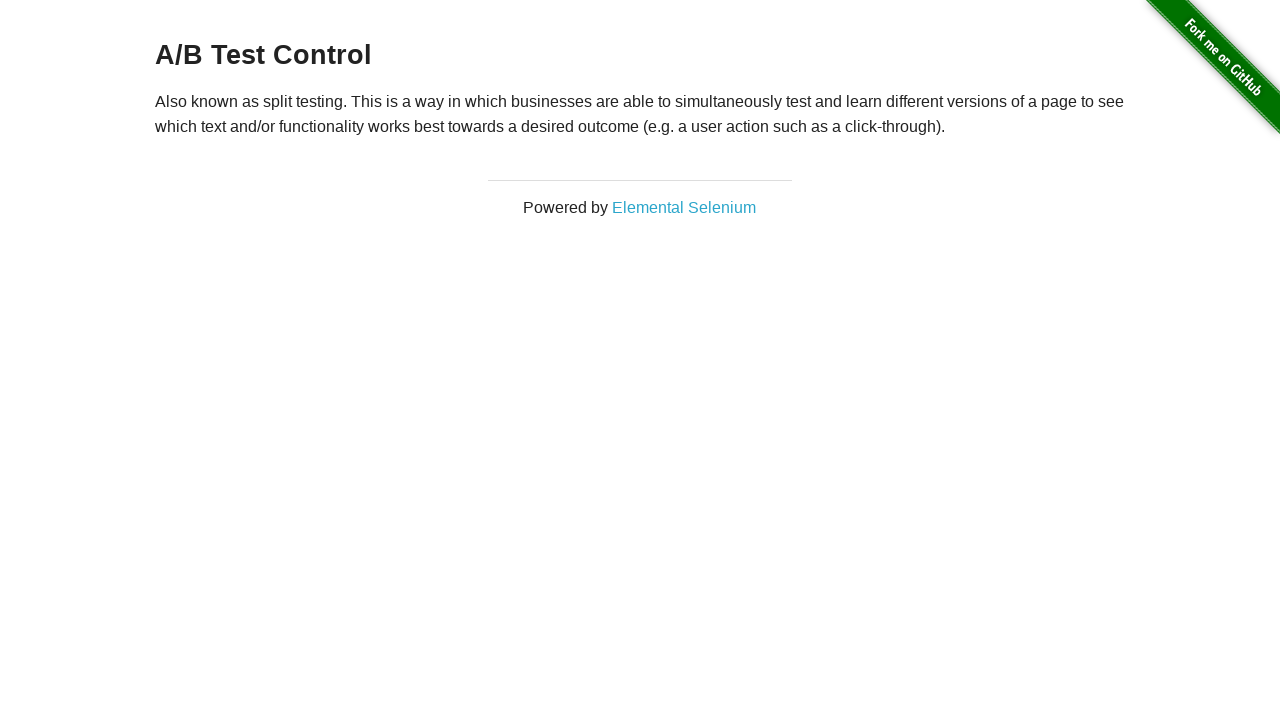

A/B Test page loaded with h3 header visible
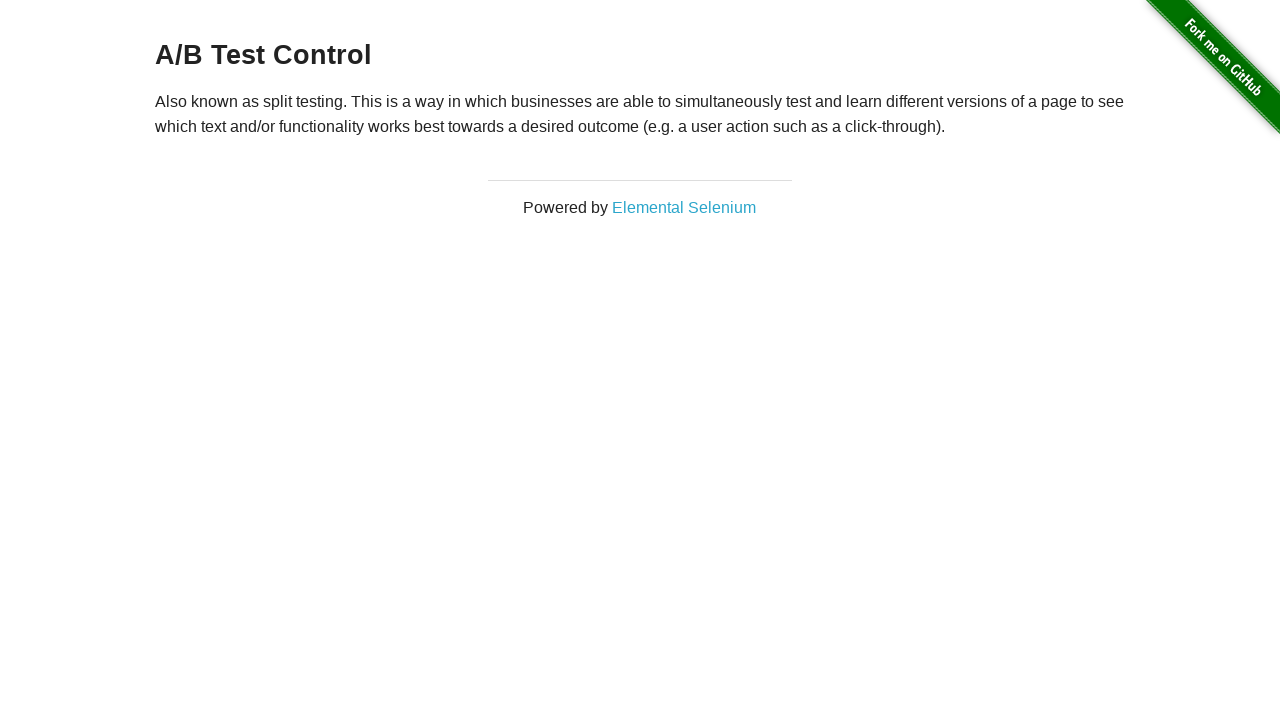

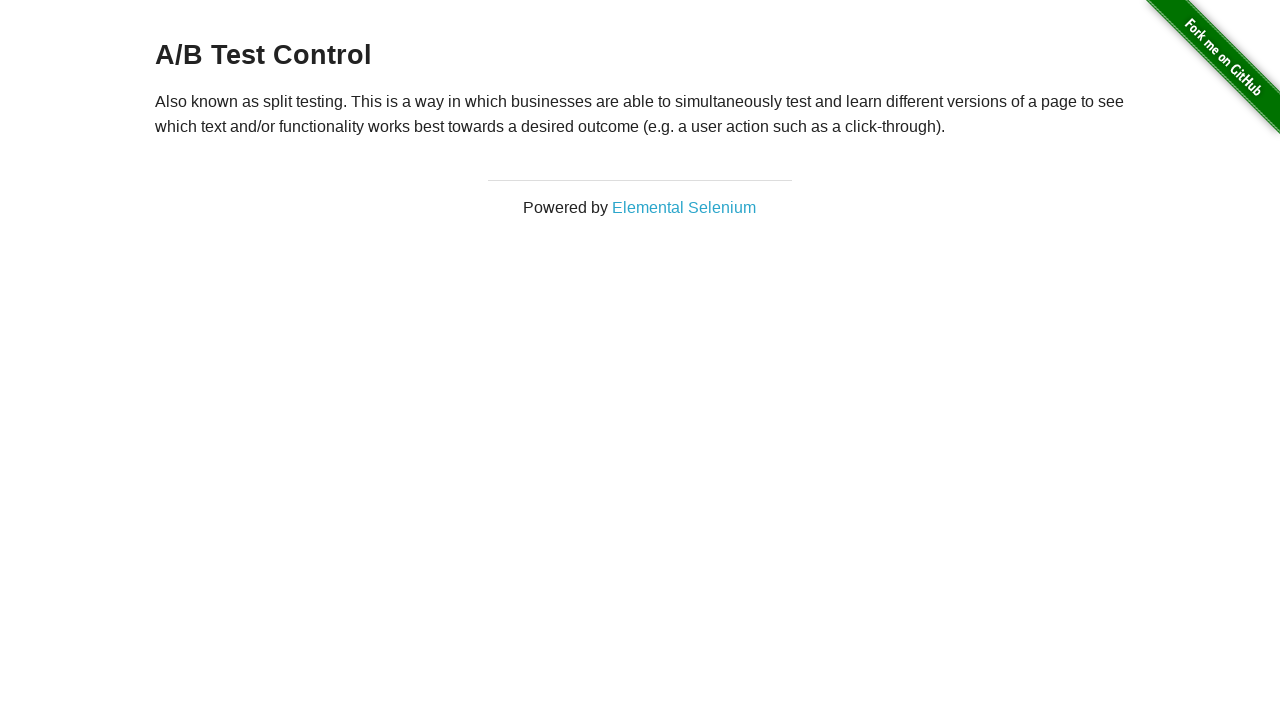